Navigates to the contact page and fills in the email field on a testing demo site

Starting URL: https://jupiter.cloud.planittesting.com/#/

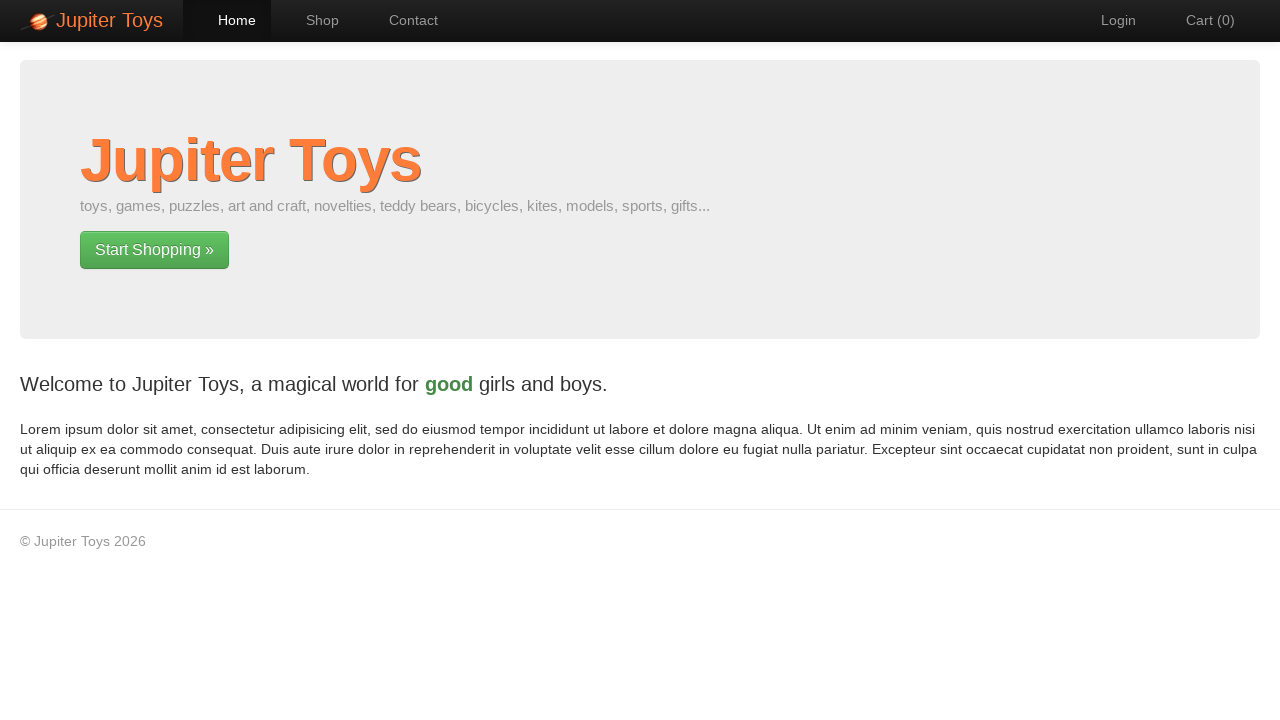

Clicked on the contact navigation link at (404, 20) on #nav-contact
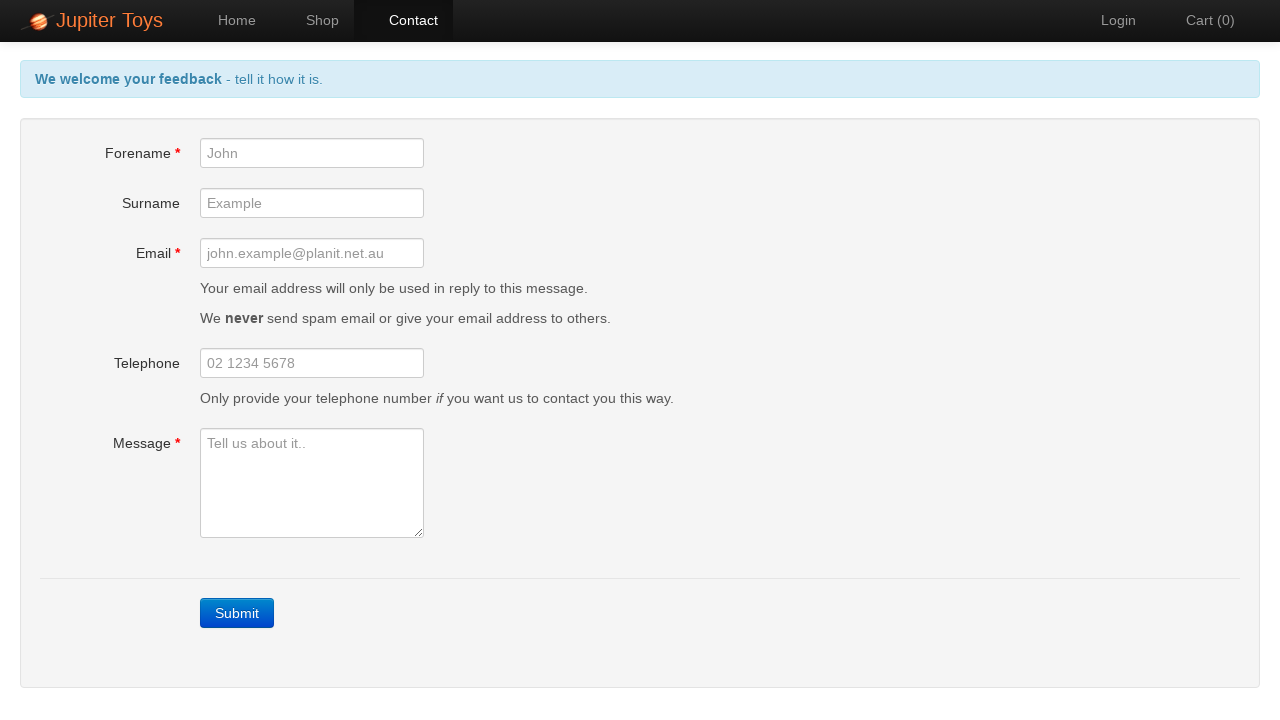

Contact form loaded and email field is visible
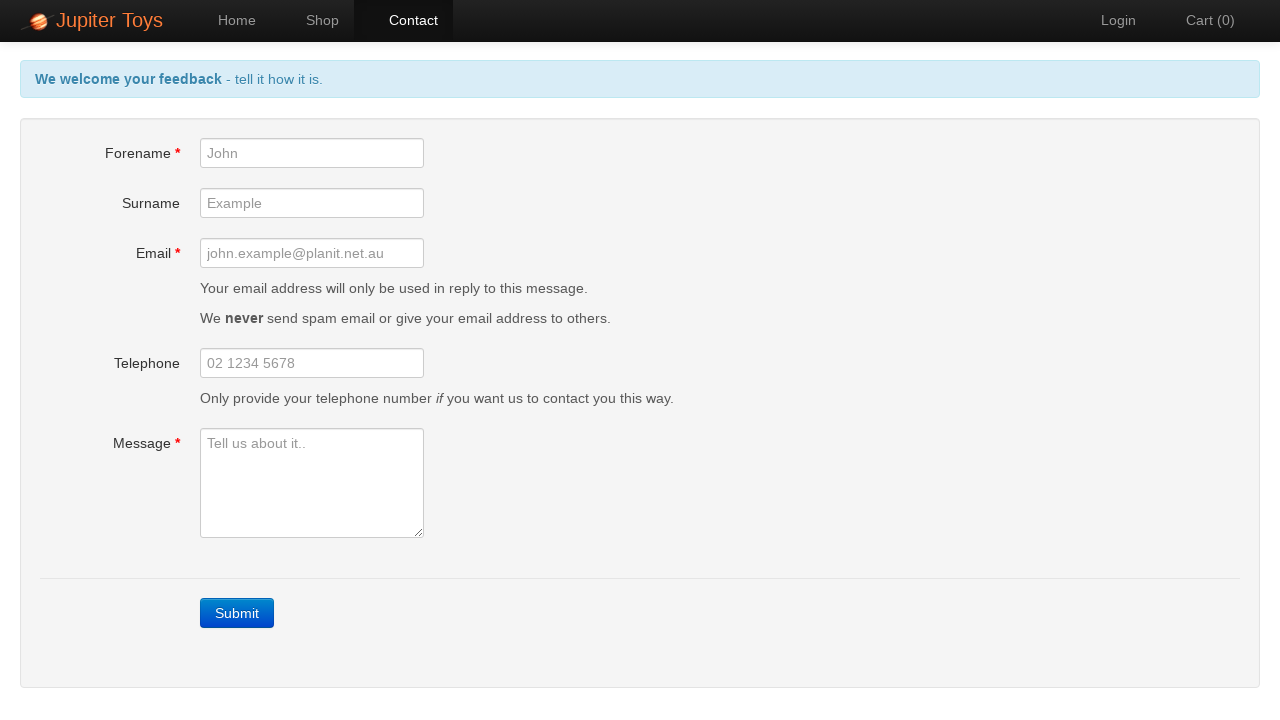

Filled in email field with 'testuser@example.com' on #email
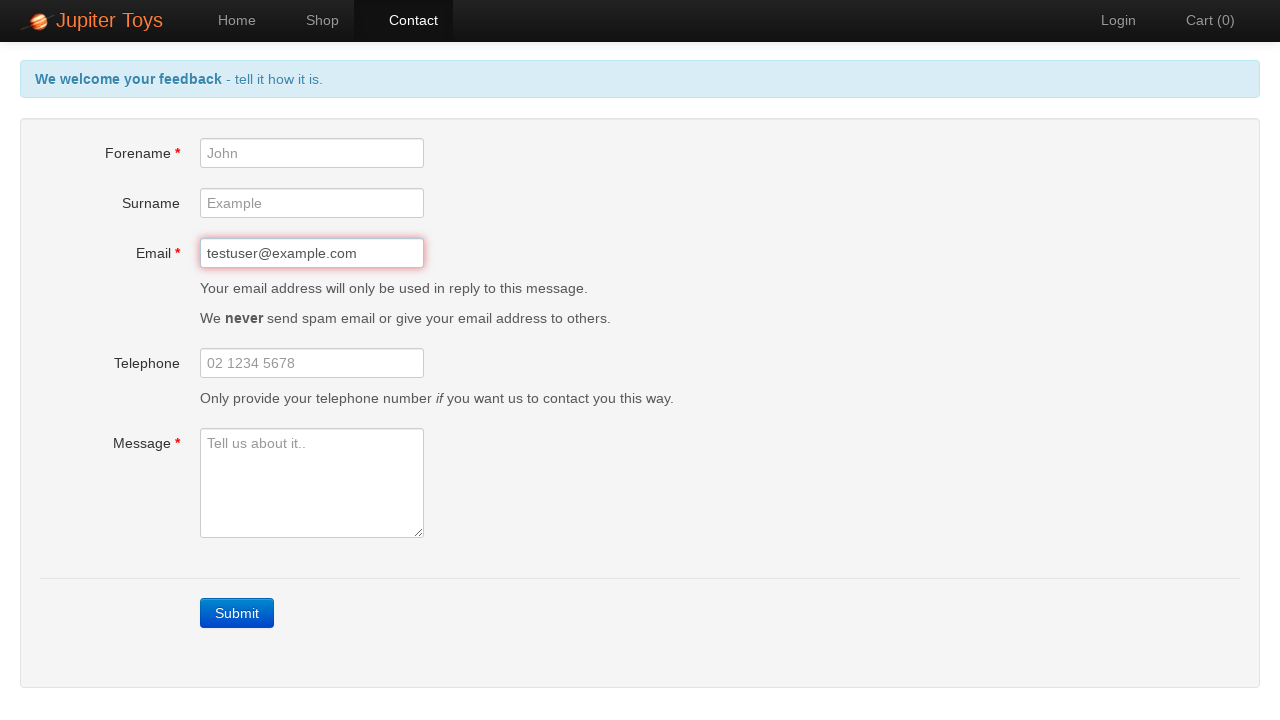

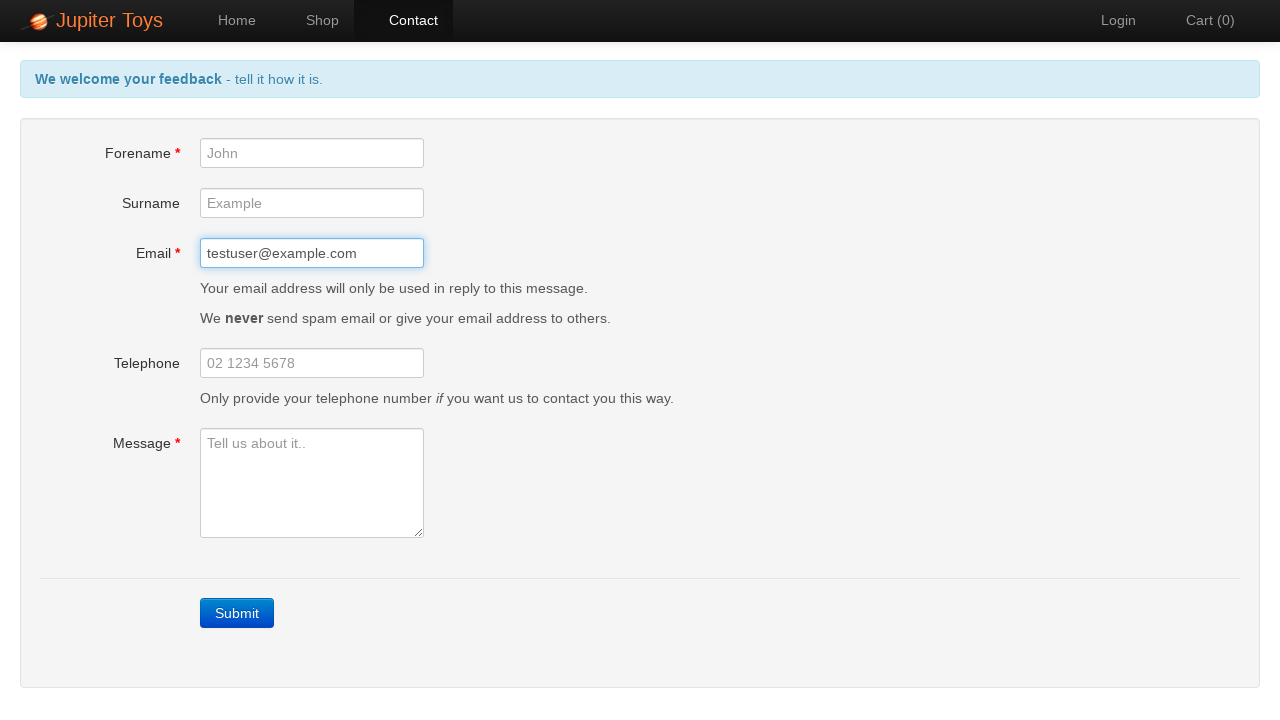